Tests input field functionality by entering a number, clearing it, and entering a different number

Starting URL: http://the-internet.herokuapp.com/inputs

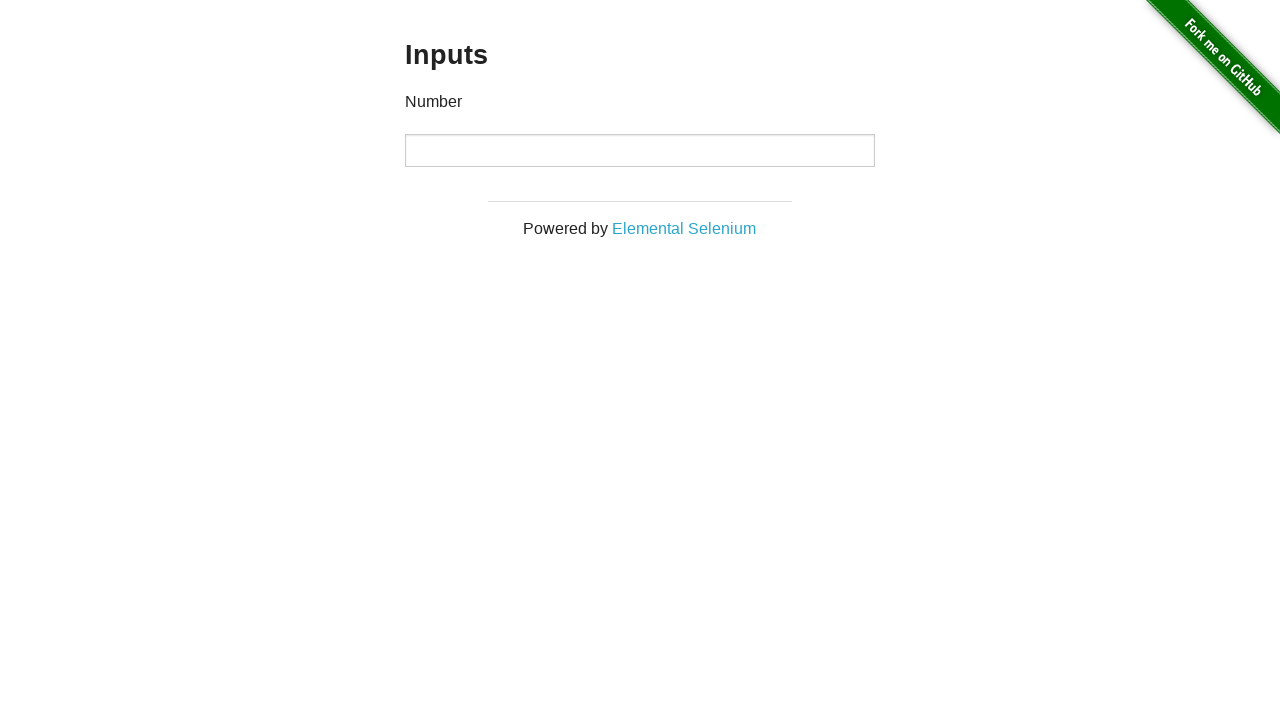

Entered initial value 1000 into number input field on input[type="number"]
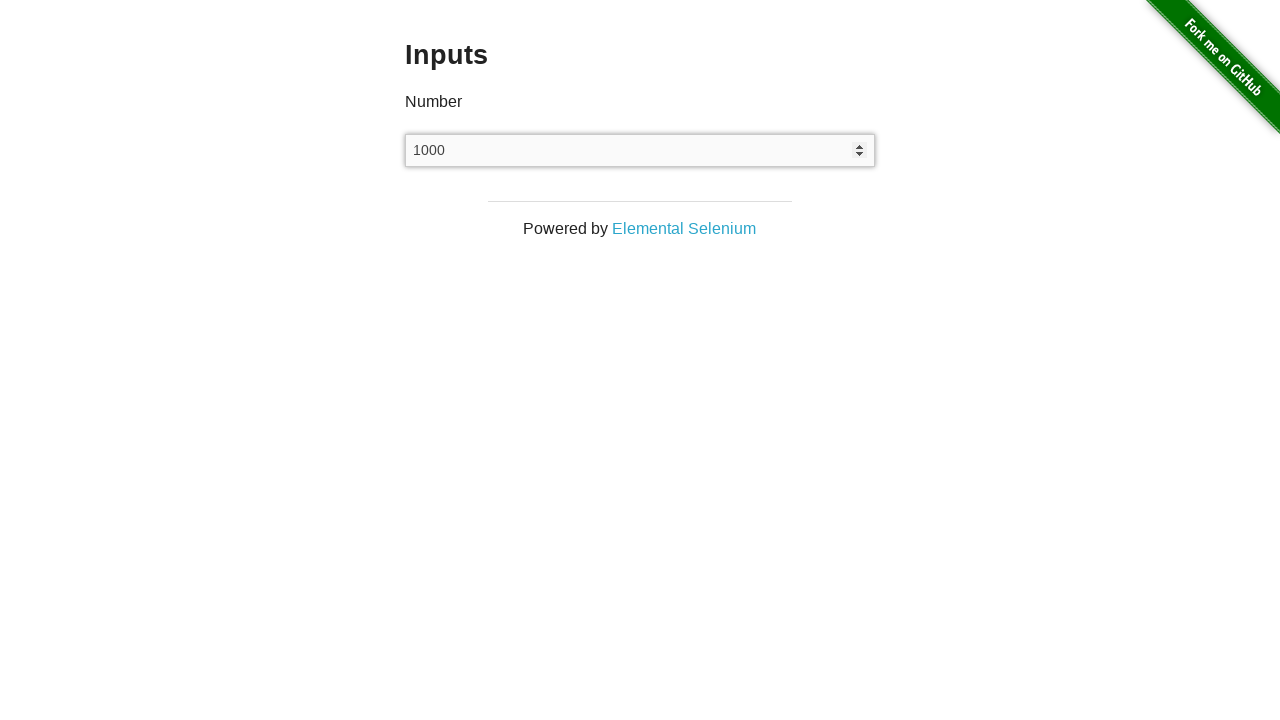

Cleared the number input field on input[type="number"]
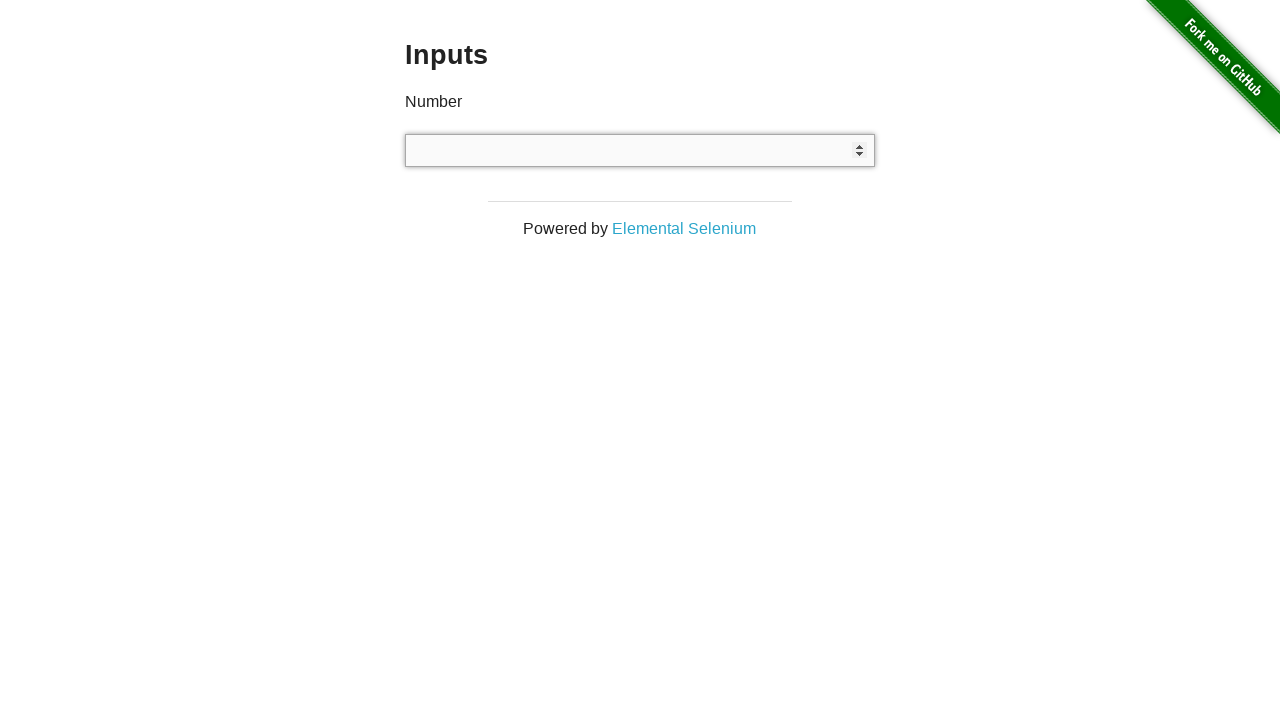

Entered different value 999 into number input field on input[type="number"]
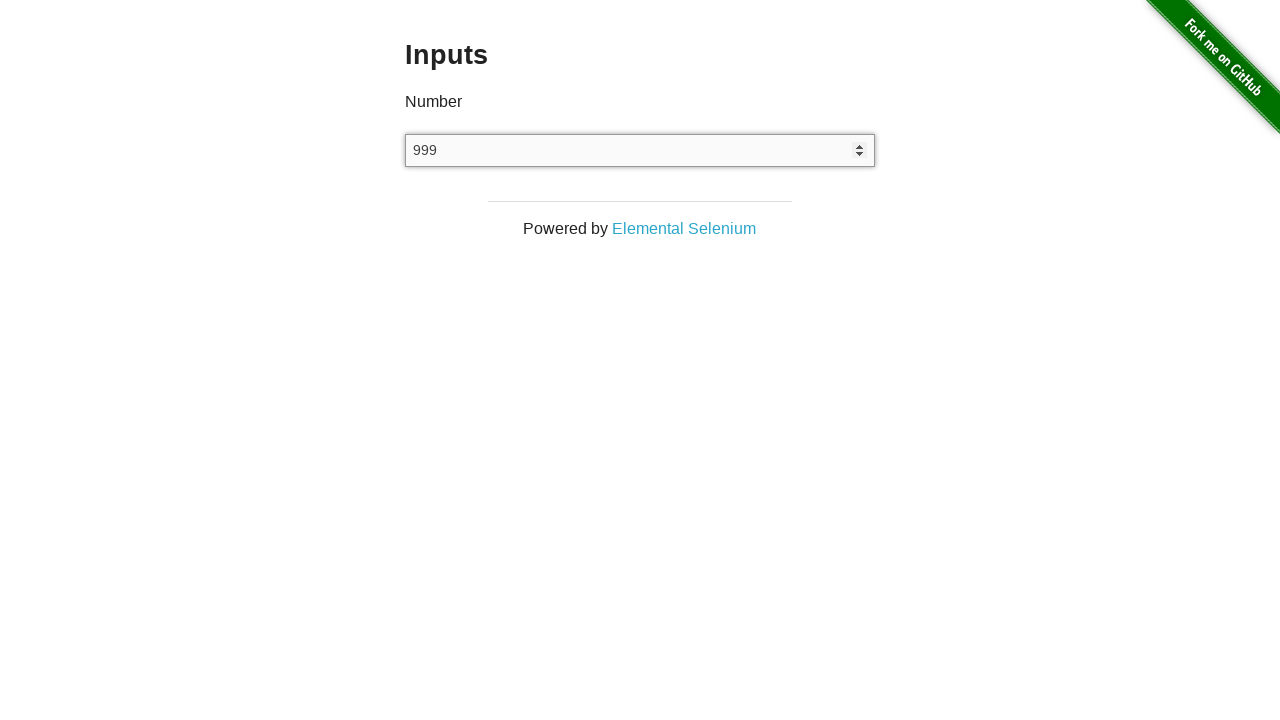

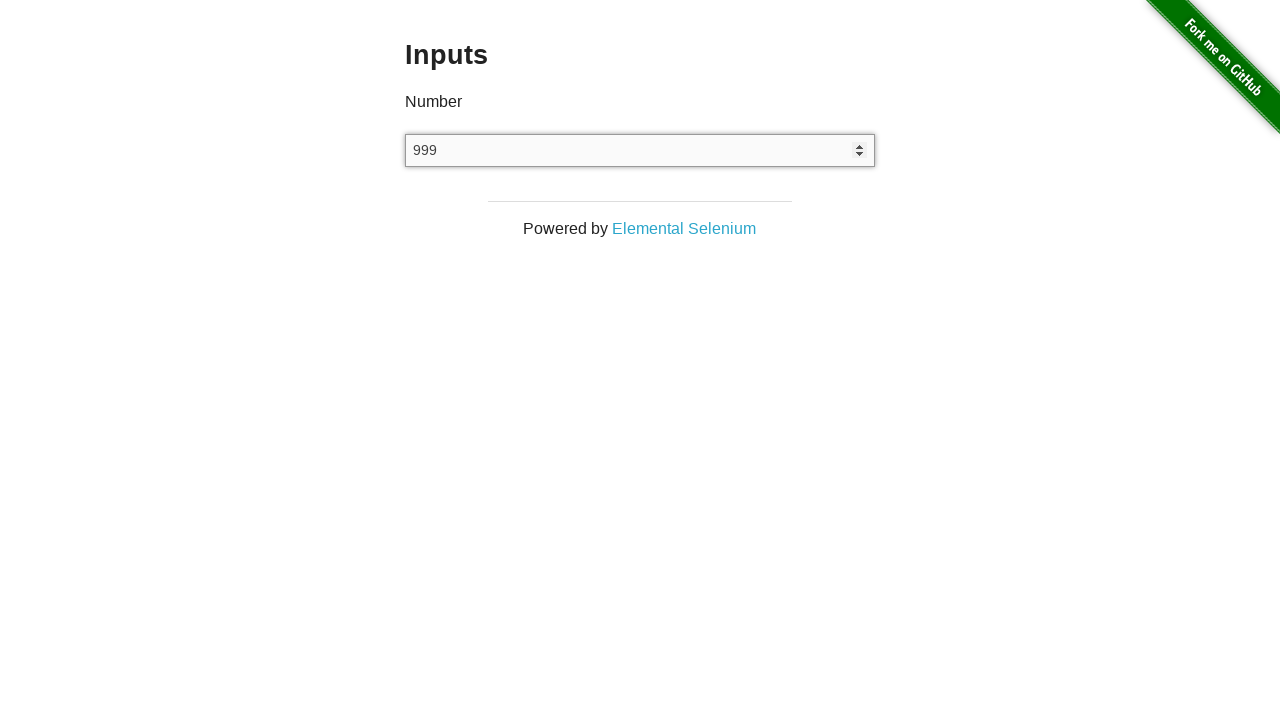